Navigates to the Mongolia weather government website and verifies that key weather information elements (update time, temperature, wind speed, and humidity) are loaded and visible on the page.

Starting URL: https://weather.gov.mn

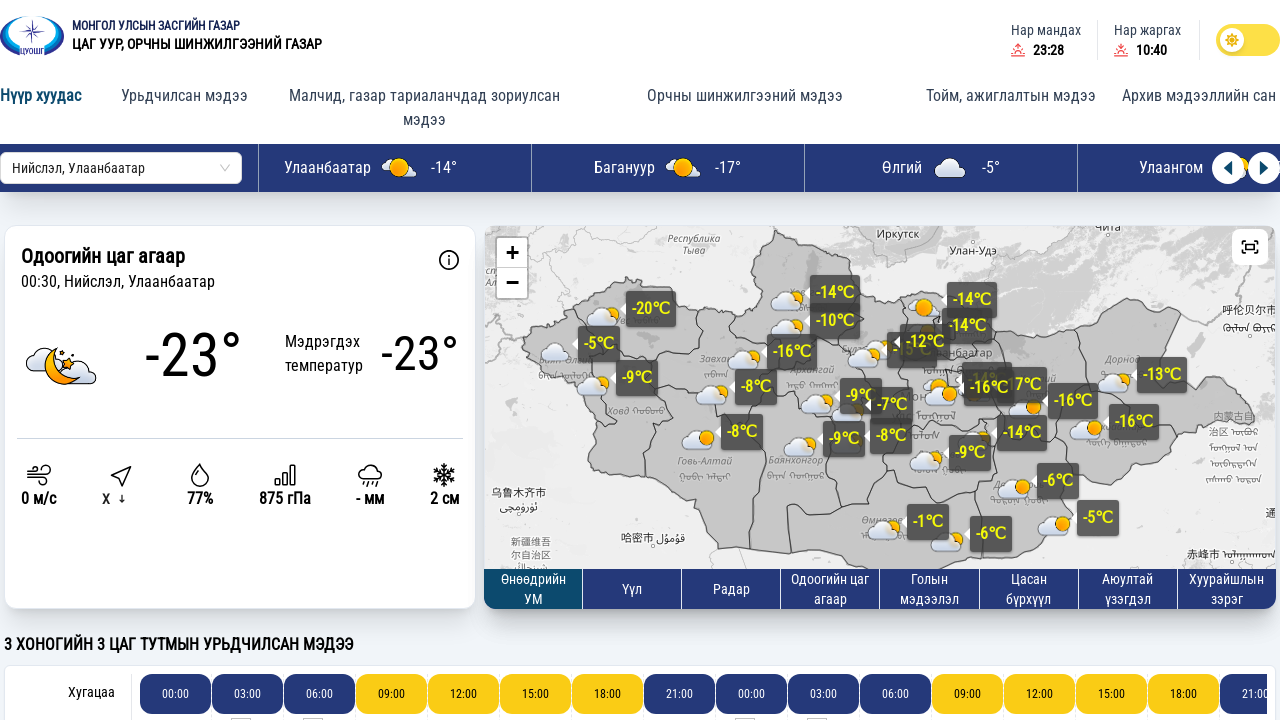

Navigated to Mongolia weather government website (https://weather.gov.mn)
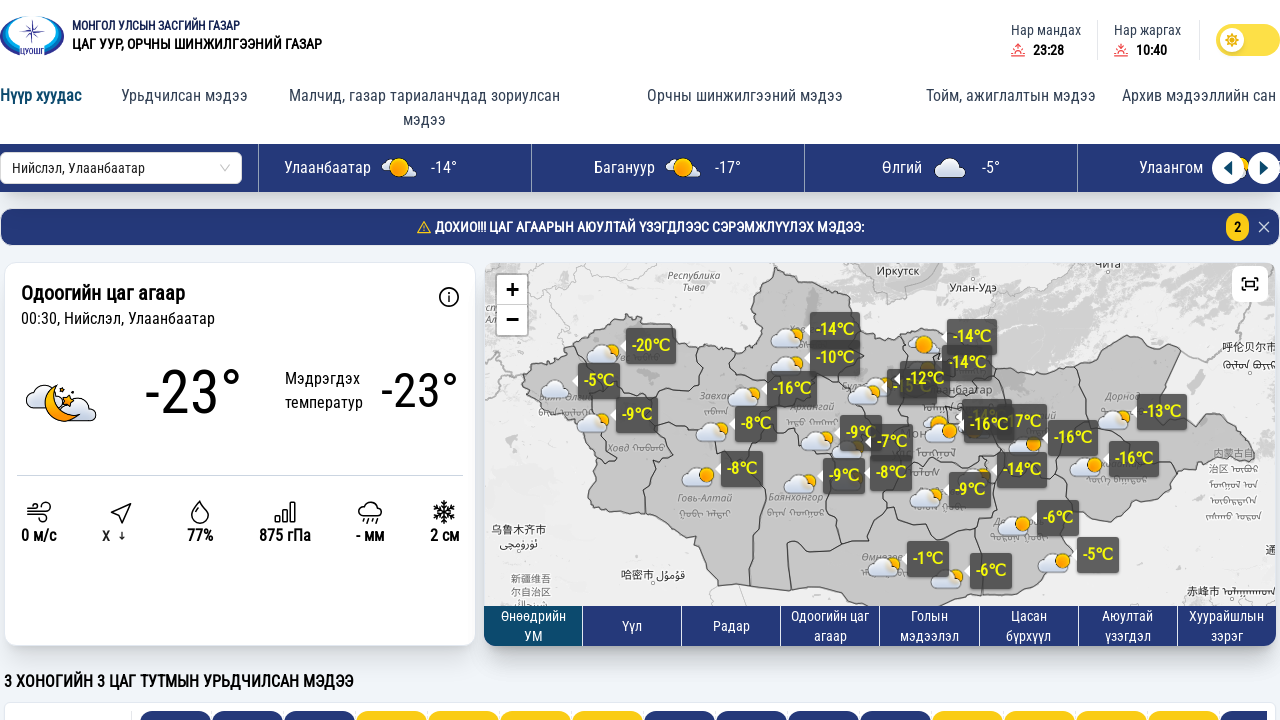

Update time element loaded and visible
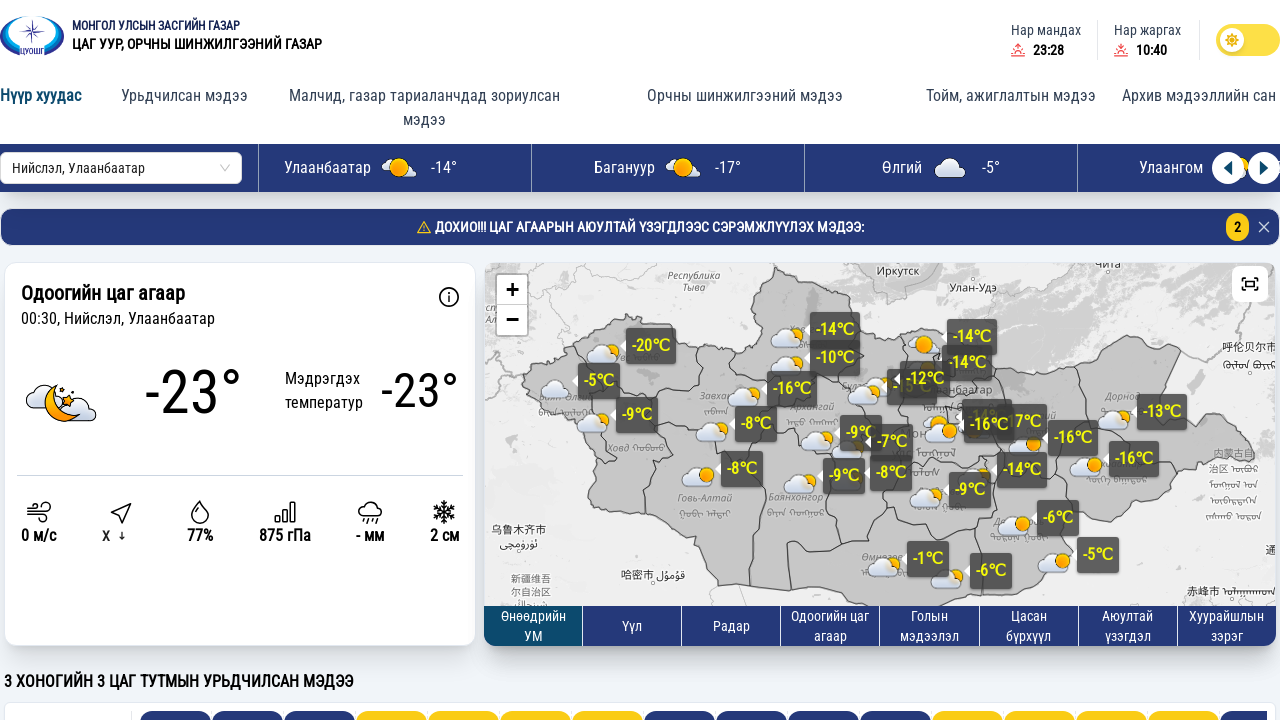

Temperature element loaded and visible
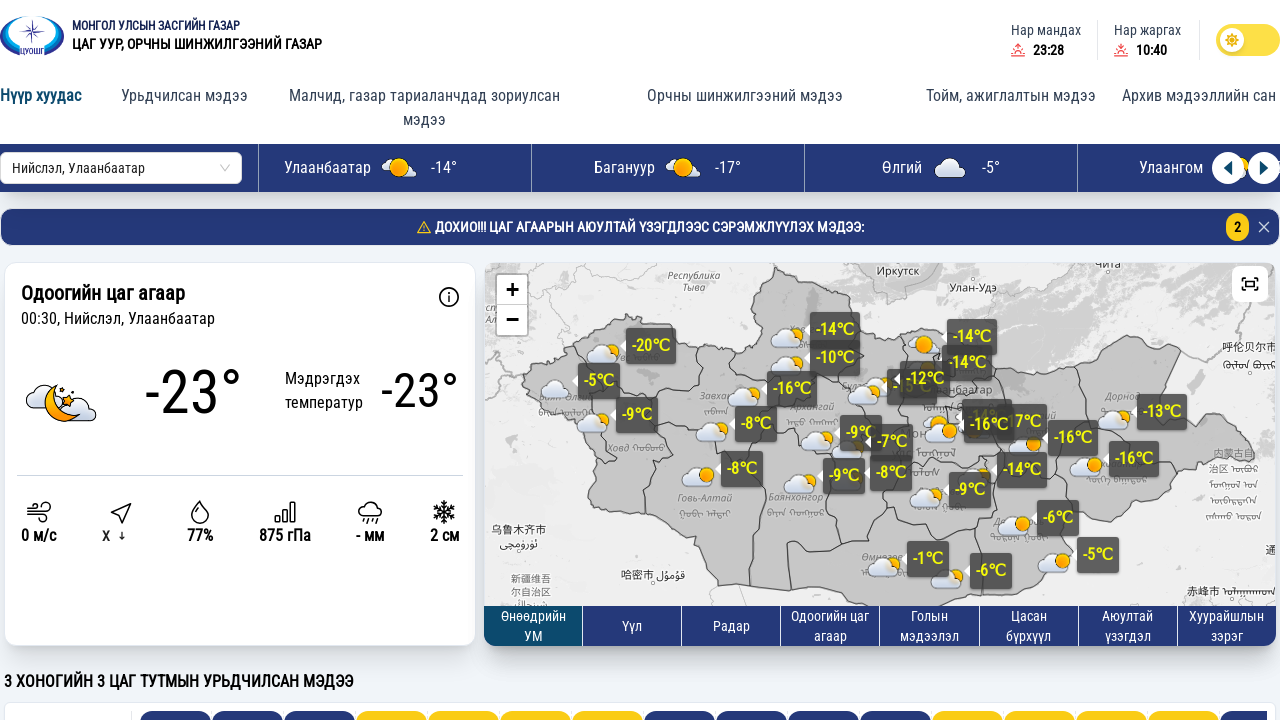

Wind speed element loaded and visible
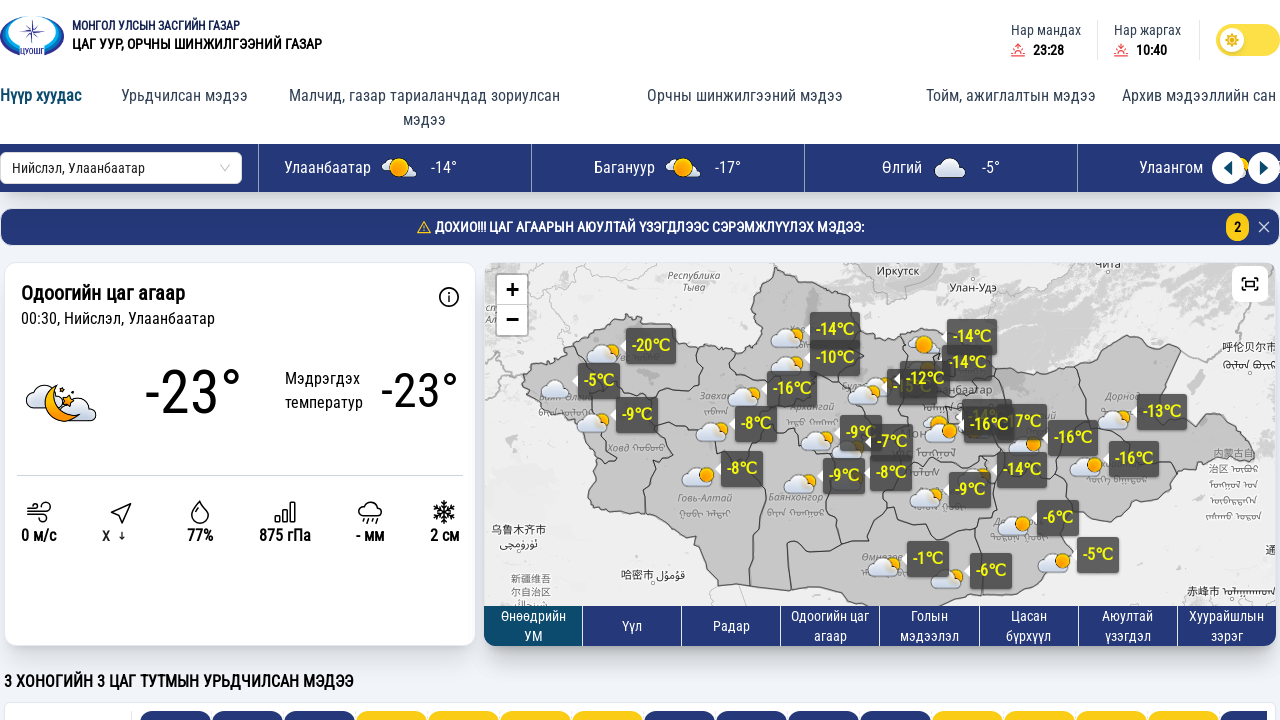

Humidity element loaded and visible
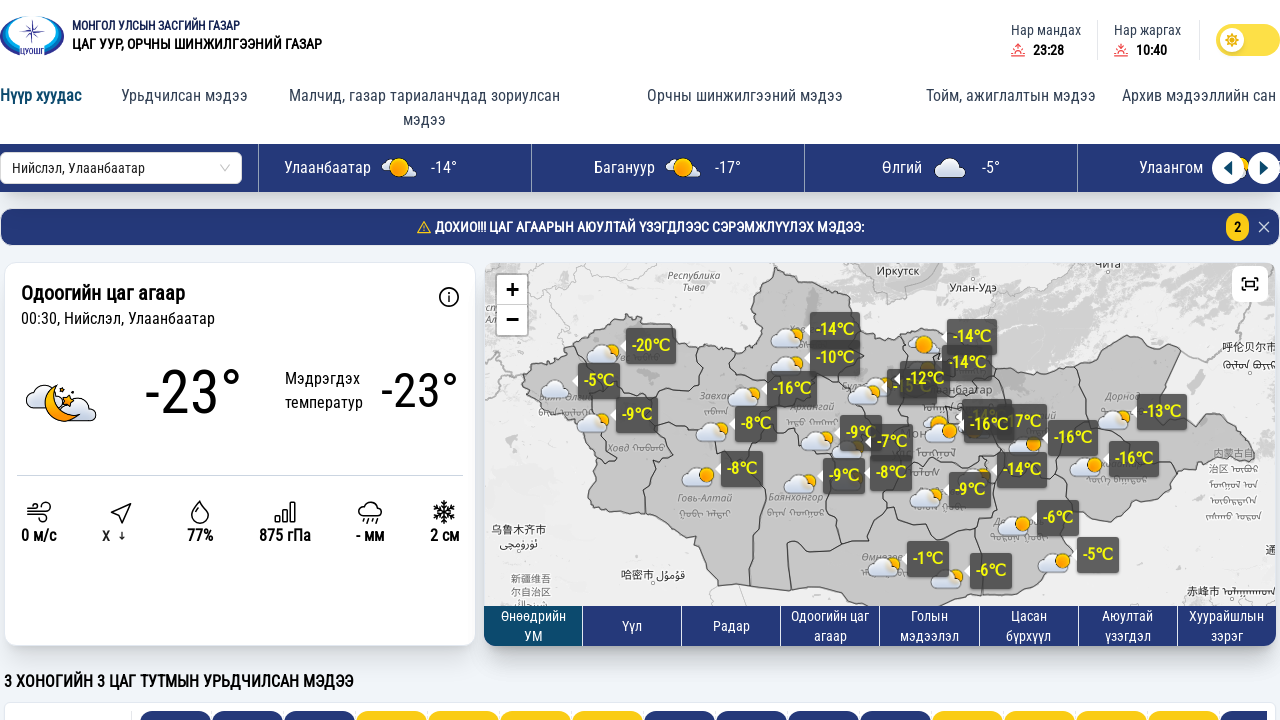

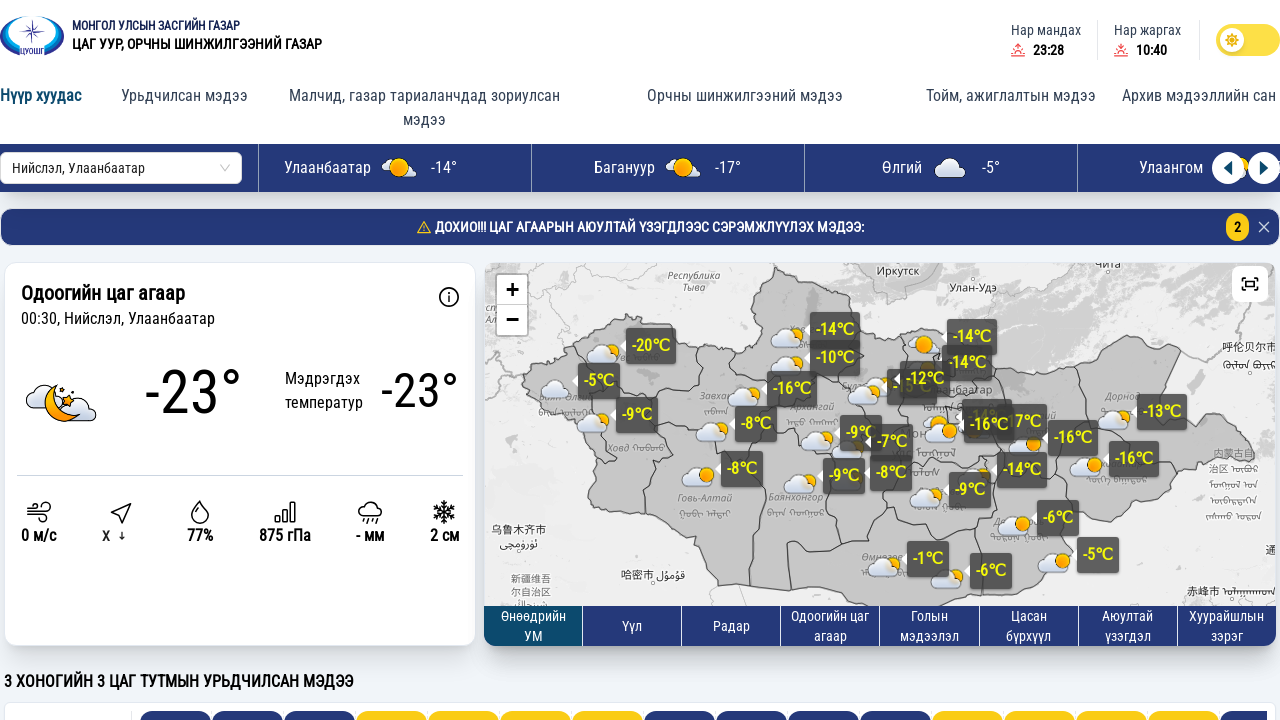